Tests customer login functionality by selecting a customer from dropdown and verifying the welcome message appears after login.

Starting URL: https://www.globalsqa.com/angularJs-protractor/BankingProject/#/login

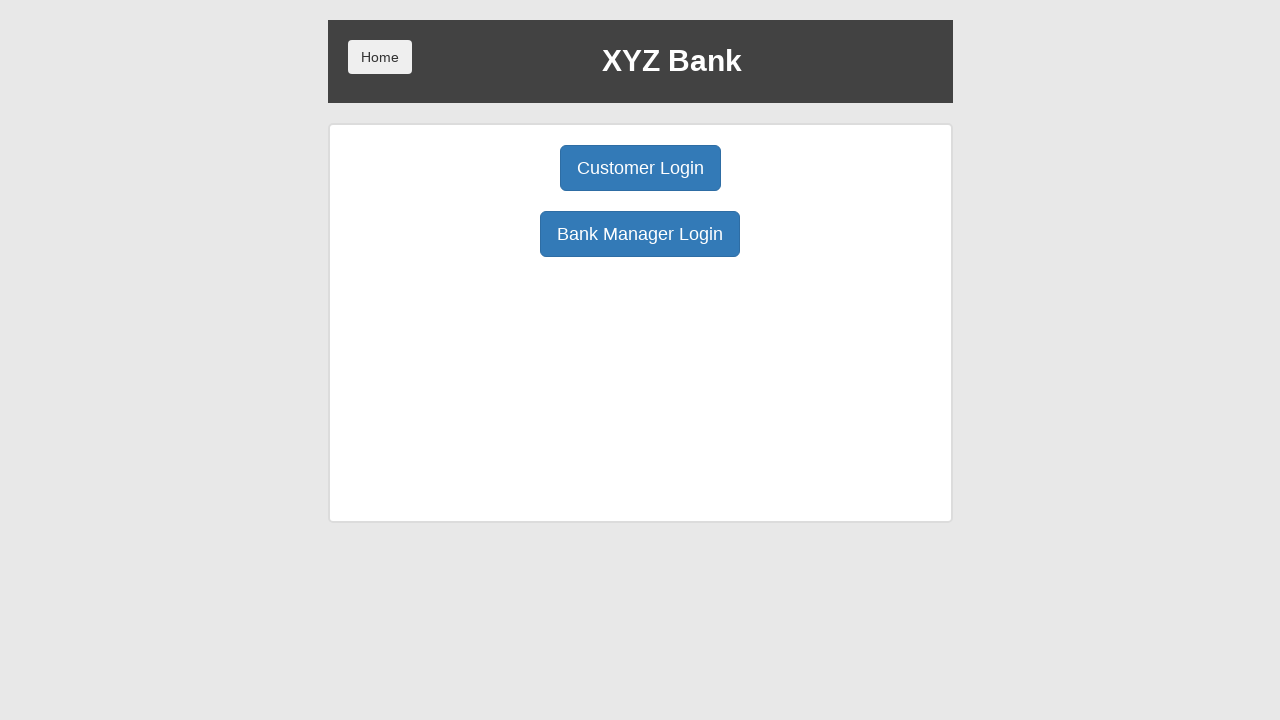

Clicked 'Customer Login' button to navigate to customer login page at (640, 168) on button[ng-click="customer()"]
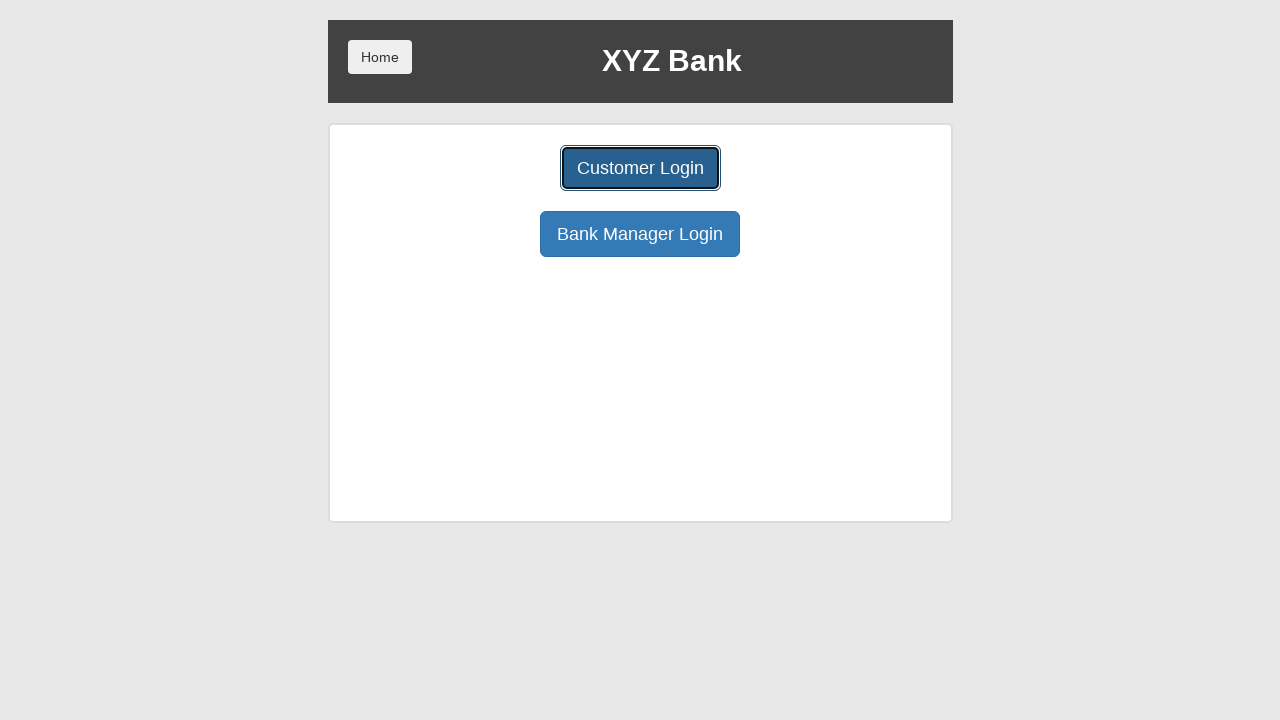

Selected 'Hermoine Granger' from customer dropdown on select#userSelect
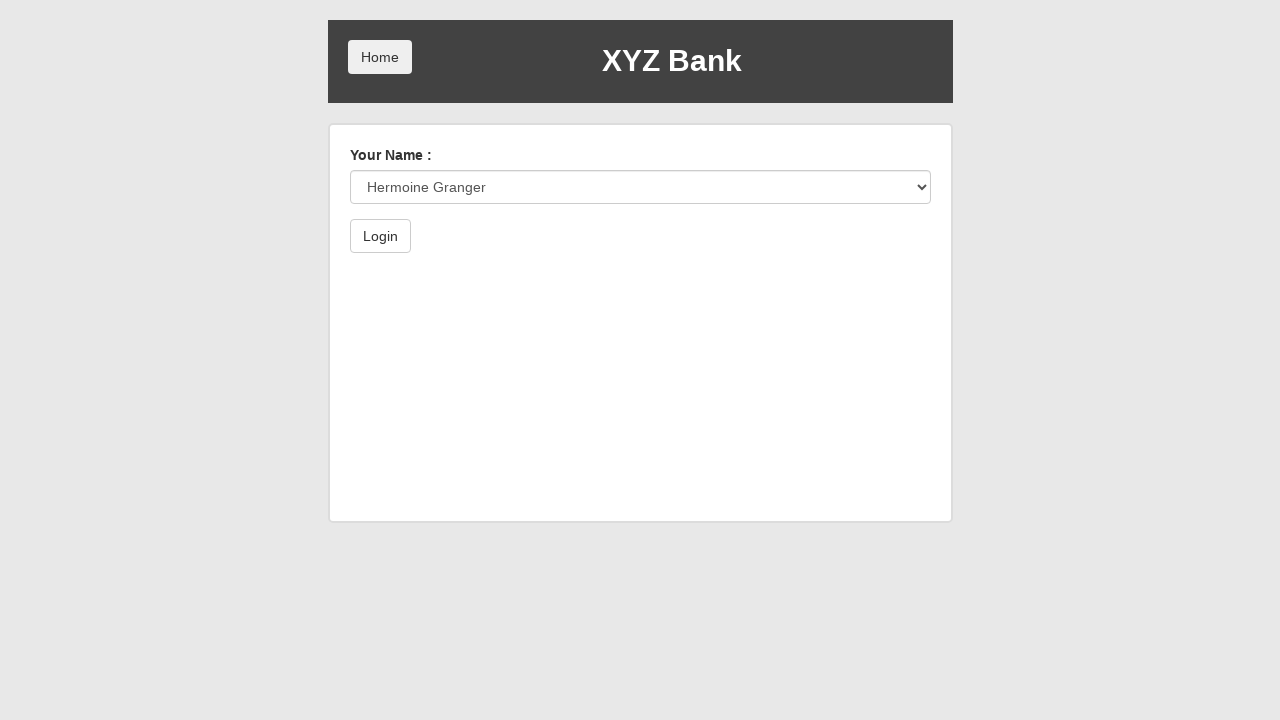

Clicked login button to authenticate customer at (380, 236) on button[type="submit"]
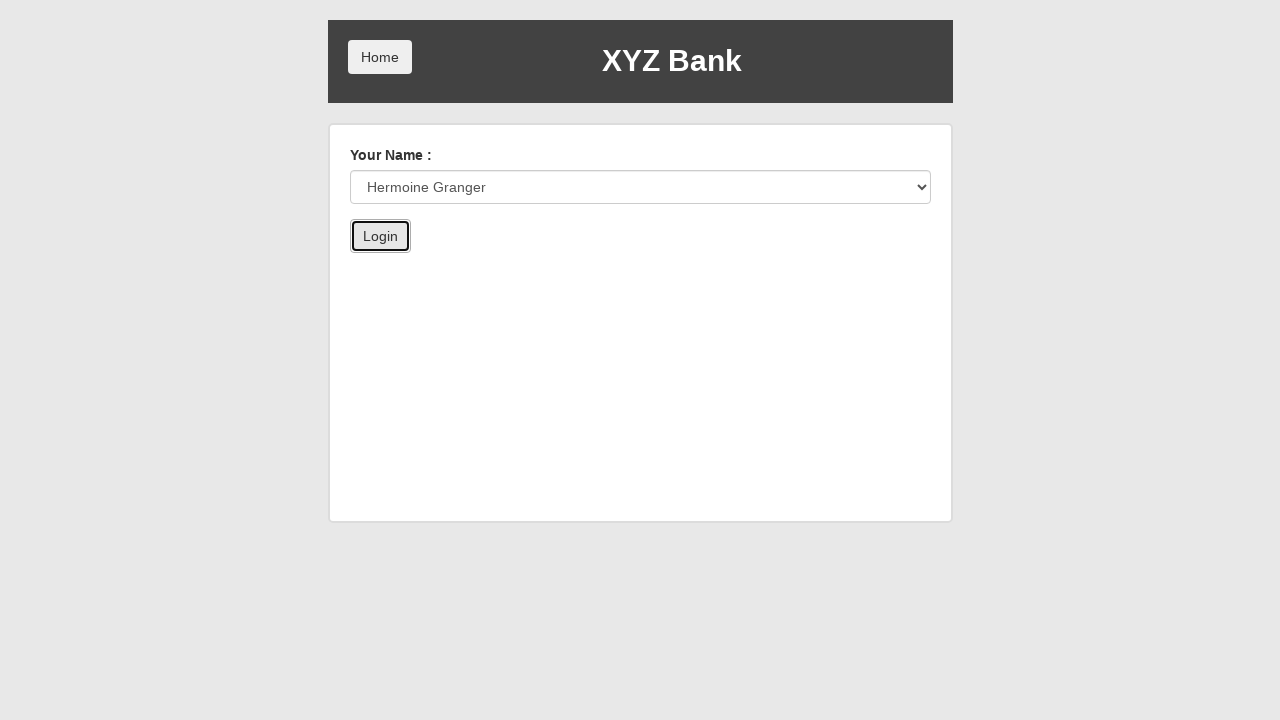

Retrieved welcome message text content
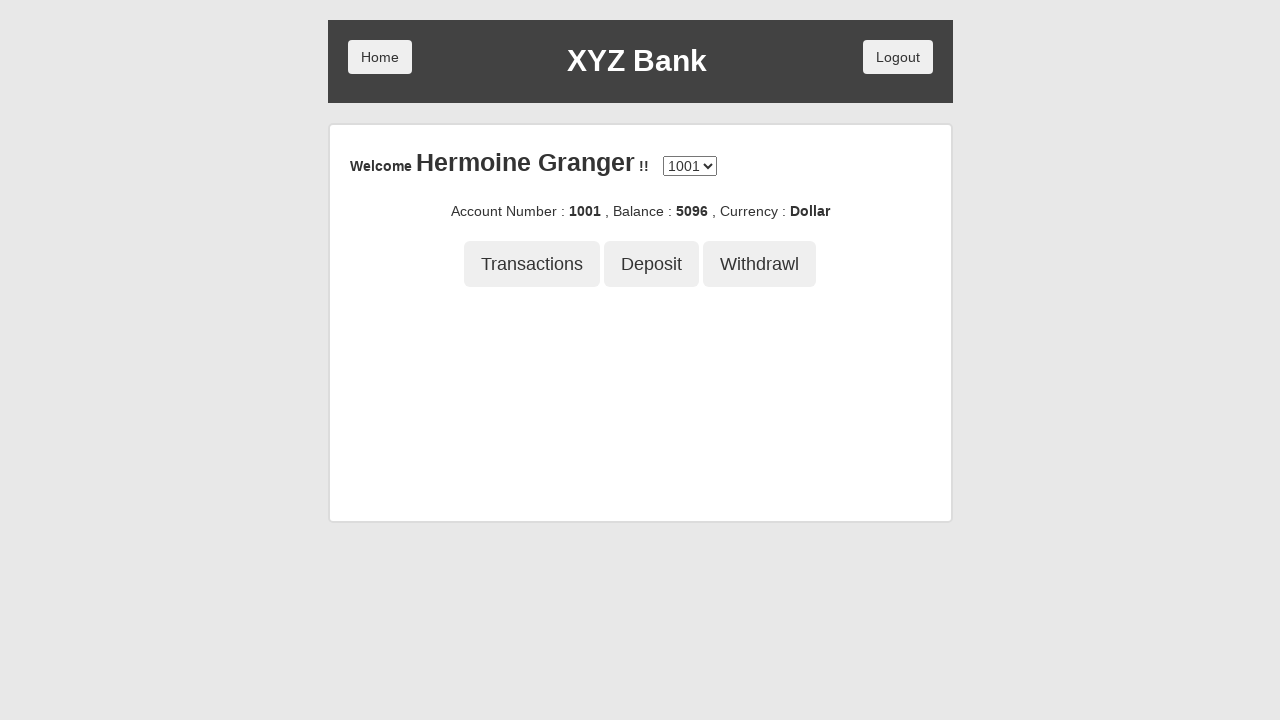

Verified that 'Hermoine Granger' appears in welcome message - login successful
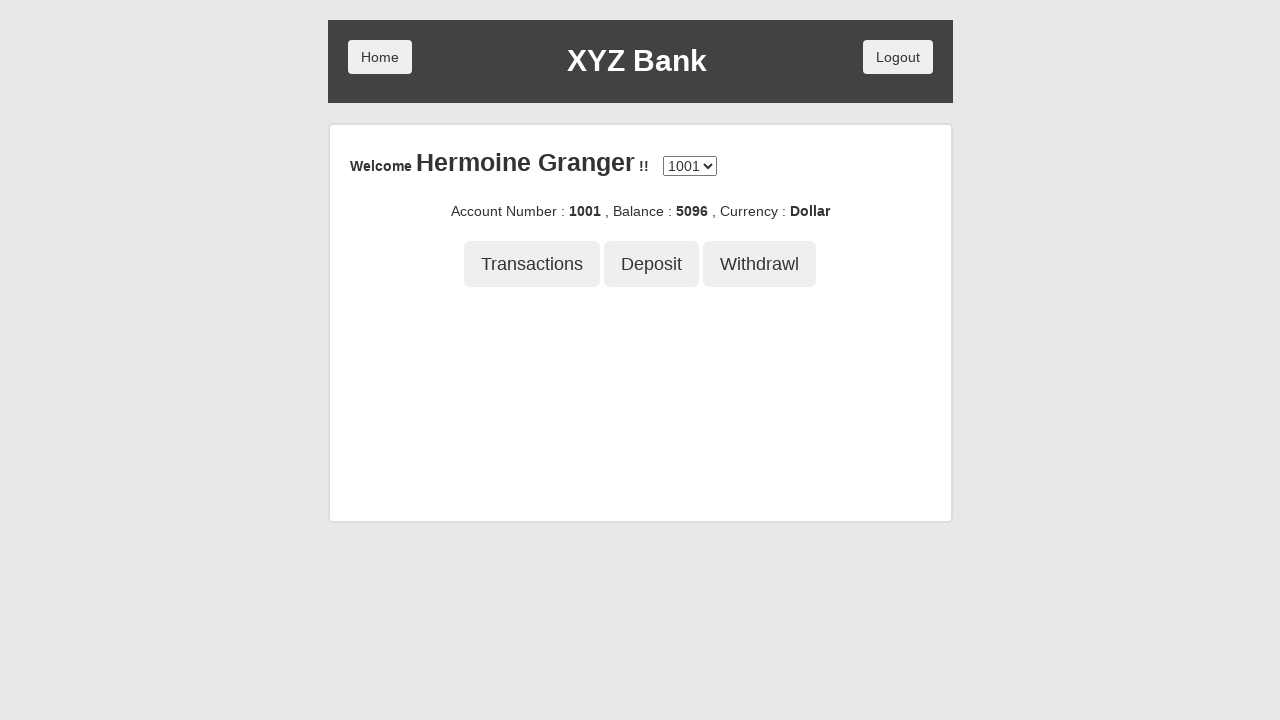

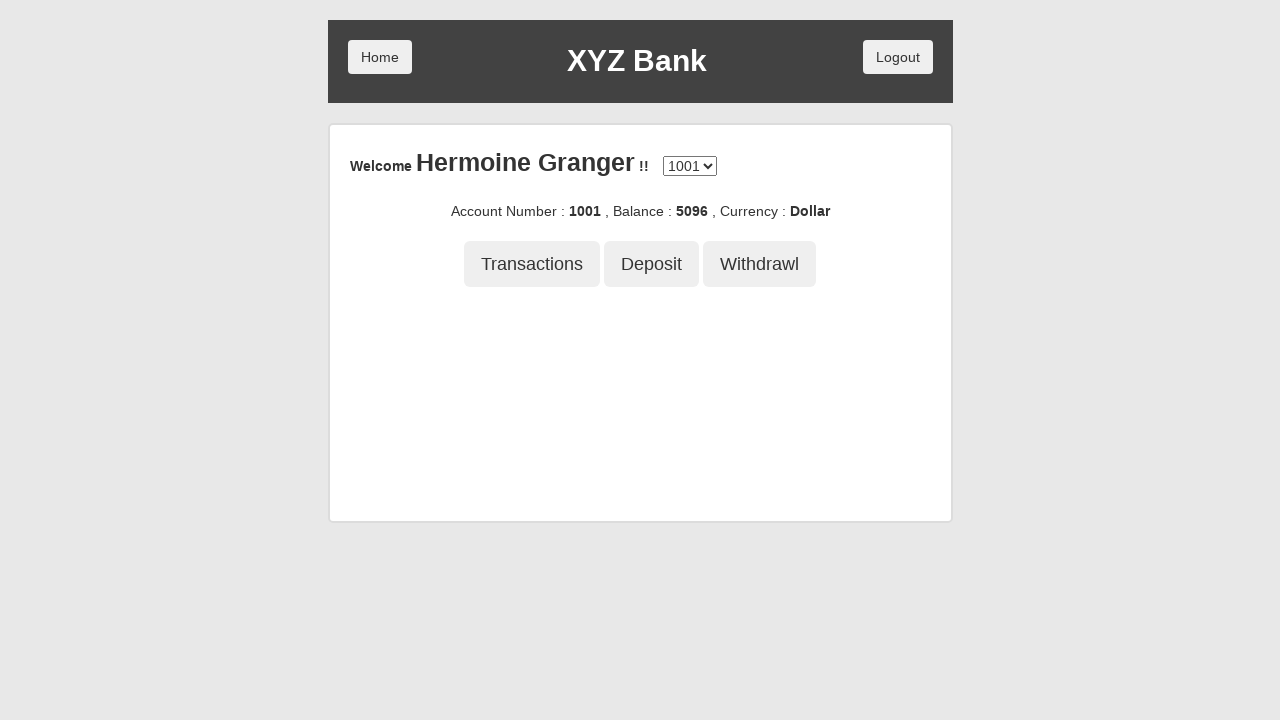